Navigates to the Rahul Shetty Academy Automation Practice page and verifies that a specific footer link element is present and has an href attribute.

Starting URL: https://rahulshettyacademy.com/AutomationPractice/

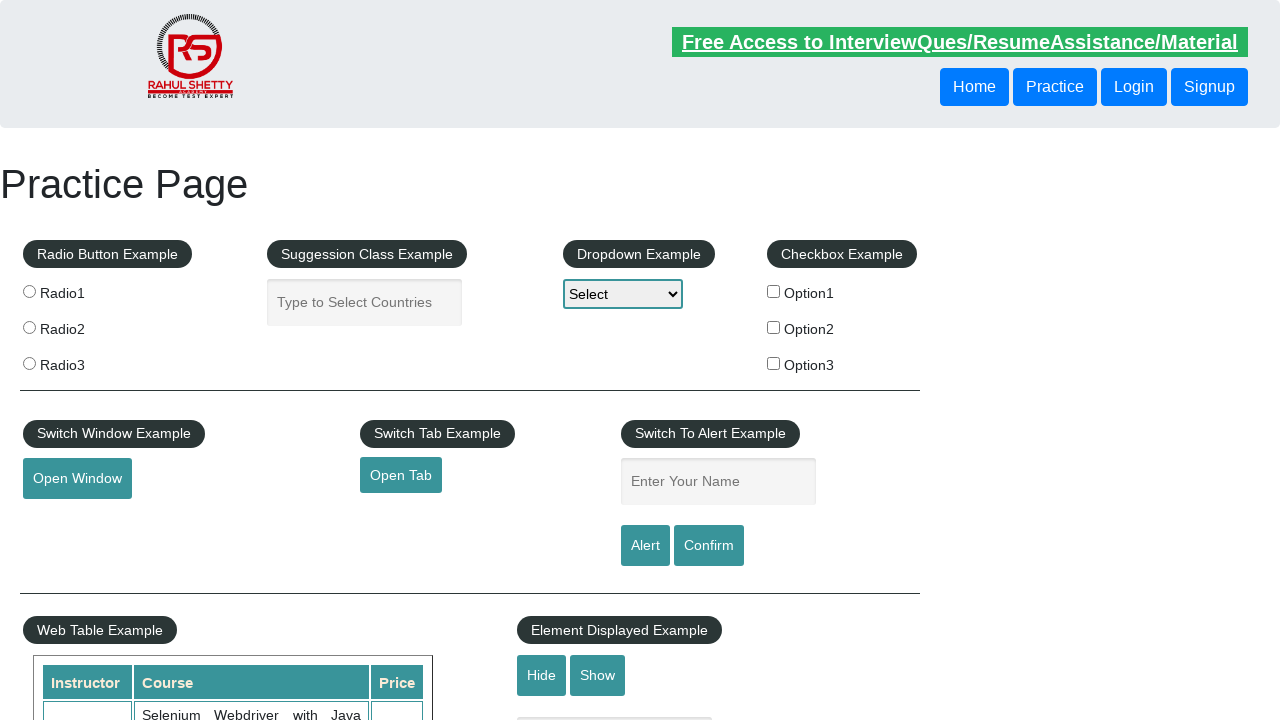

Waited for page to reach domcontentloaded state
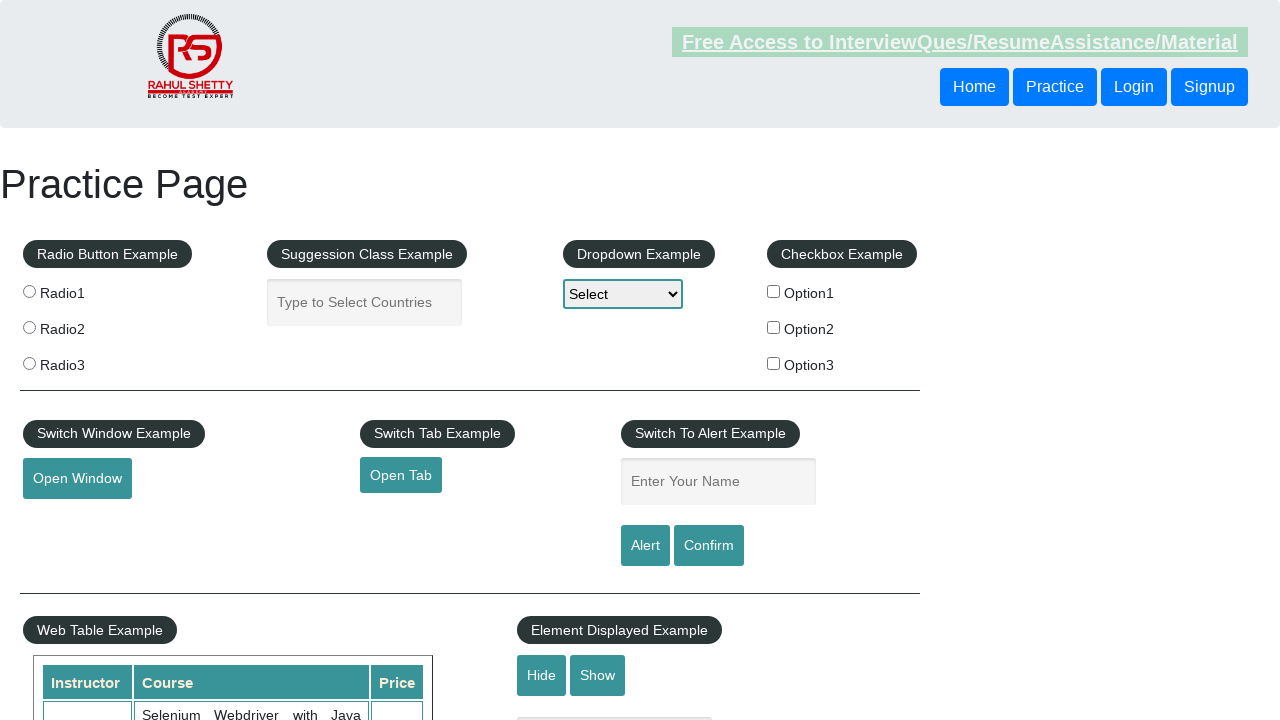

Located footer link element in the DOM
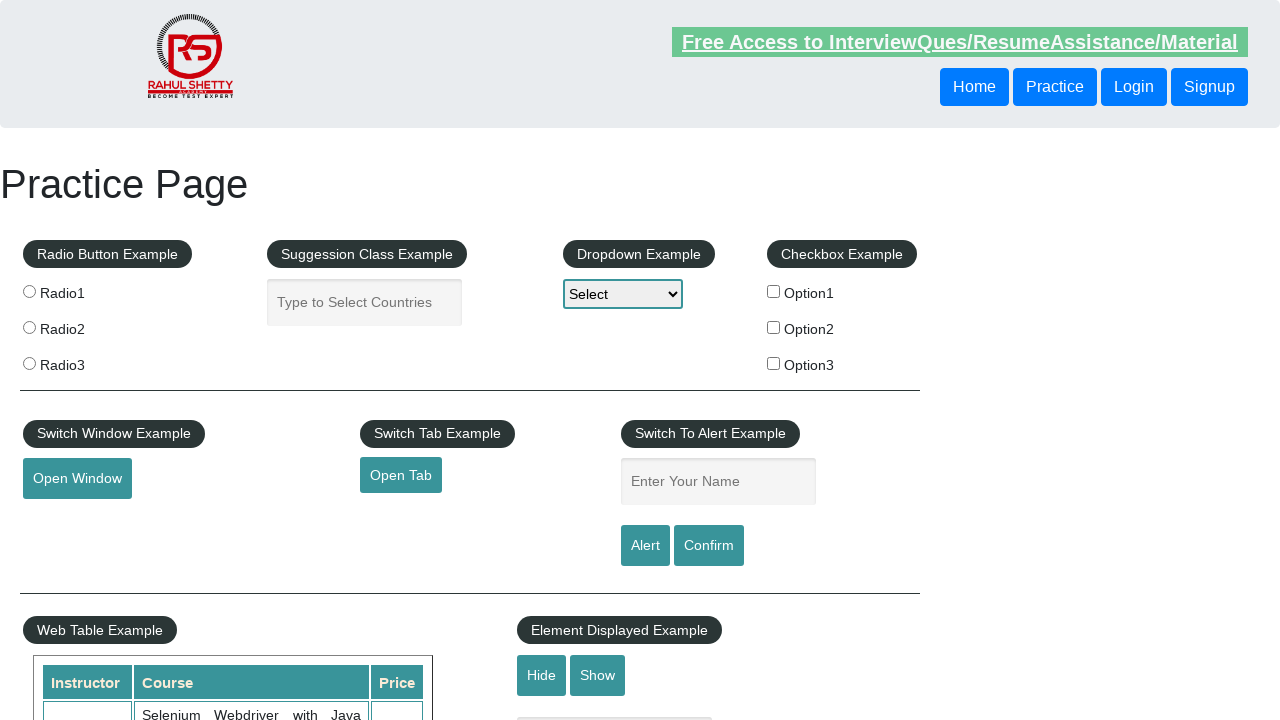

Verified footer link element is visible
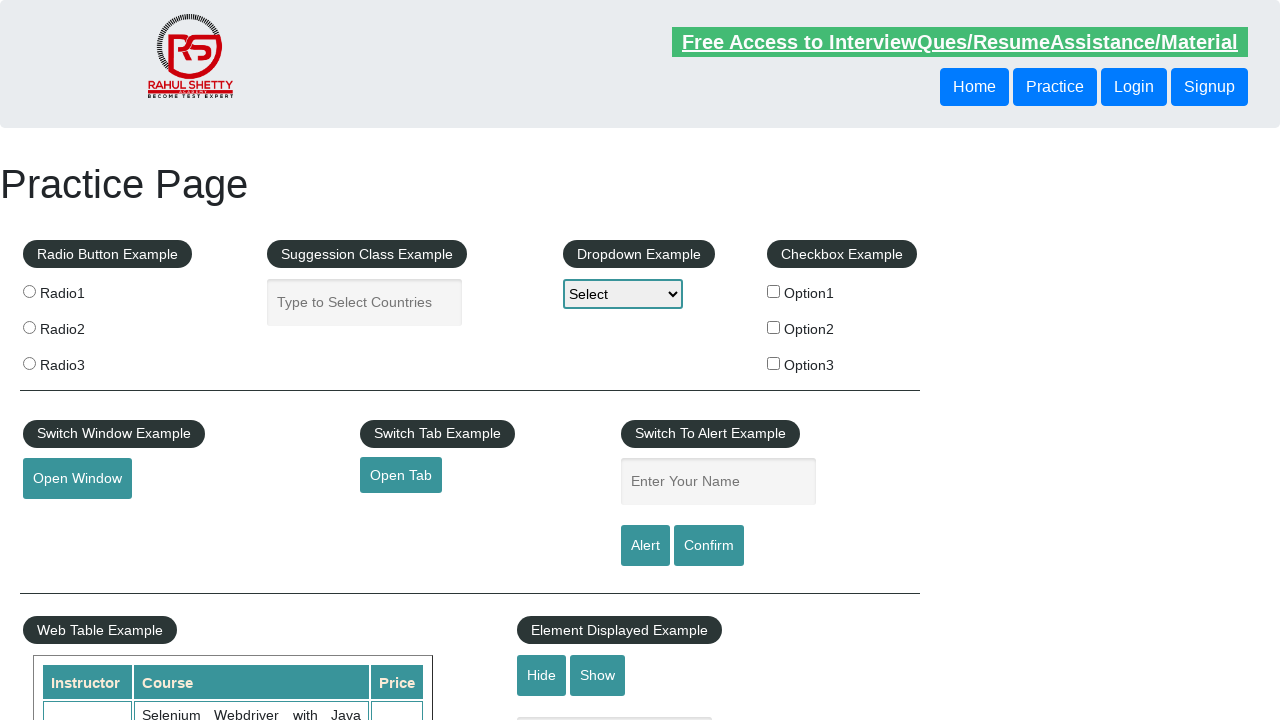

Retrieved href attribute from footer link element
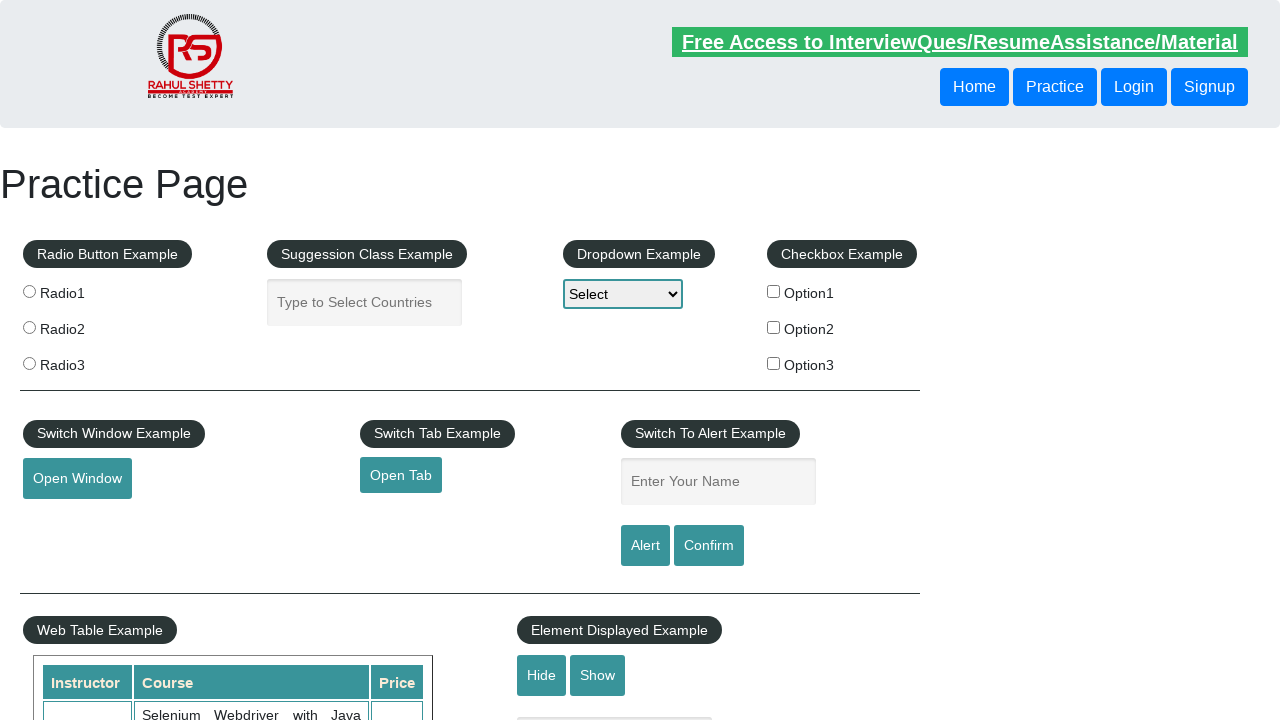

Verified that footer link has an href attribute
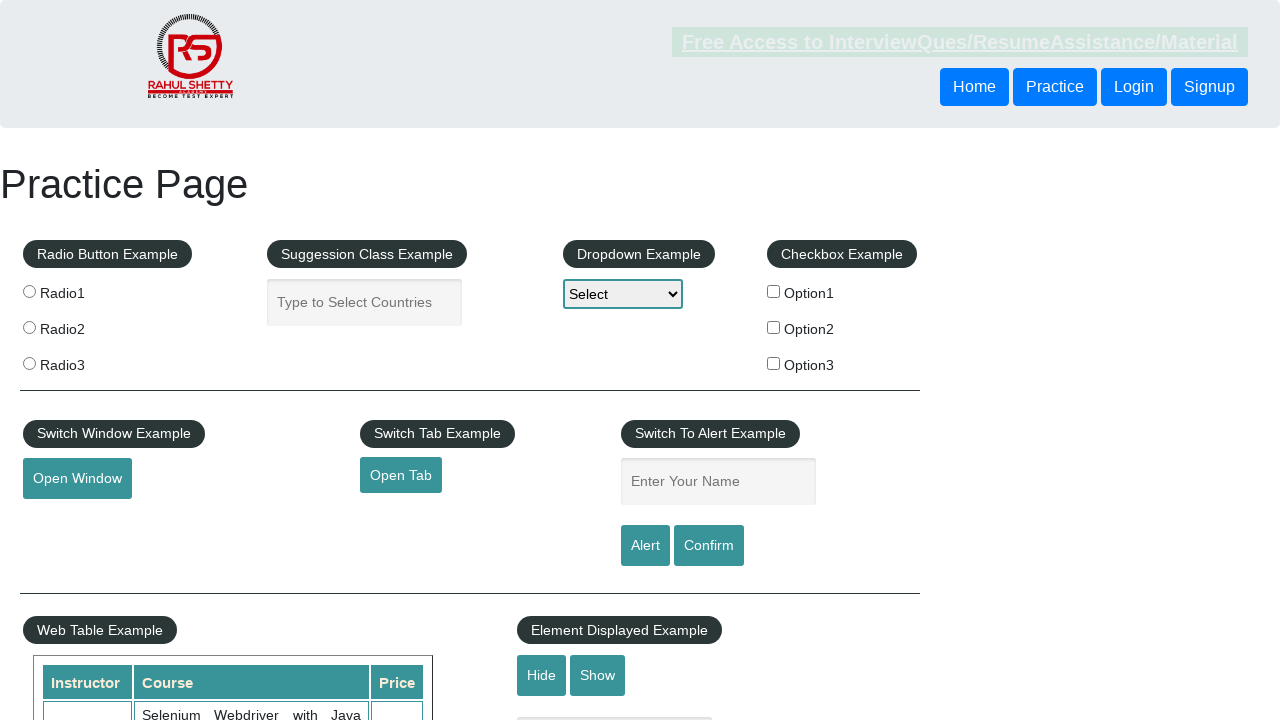

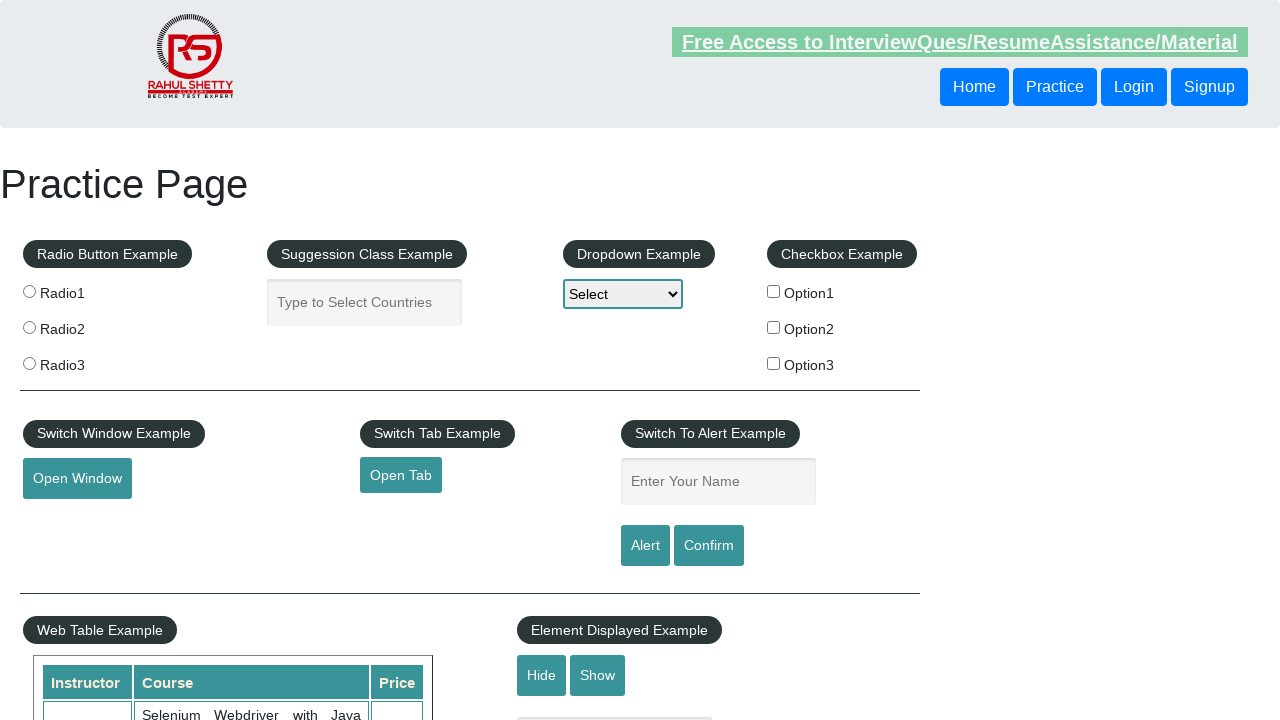